Tests scrollIntoView command by scrolling to the footer of the webpage

Starting URL: http://omayo.blogspot.com/

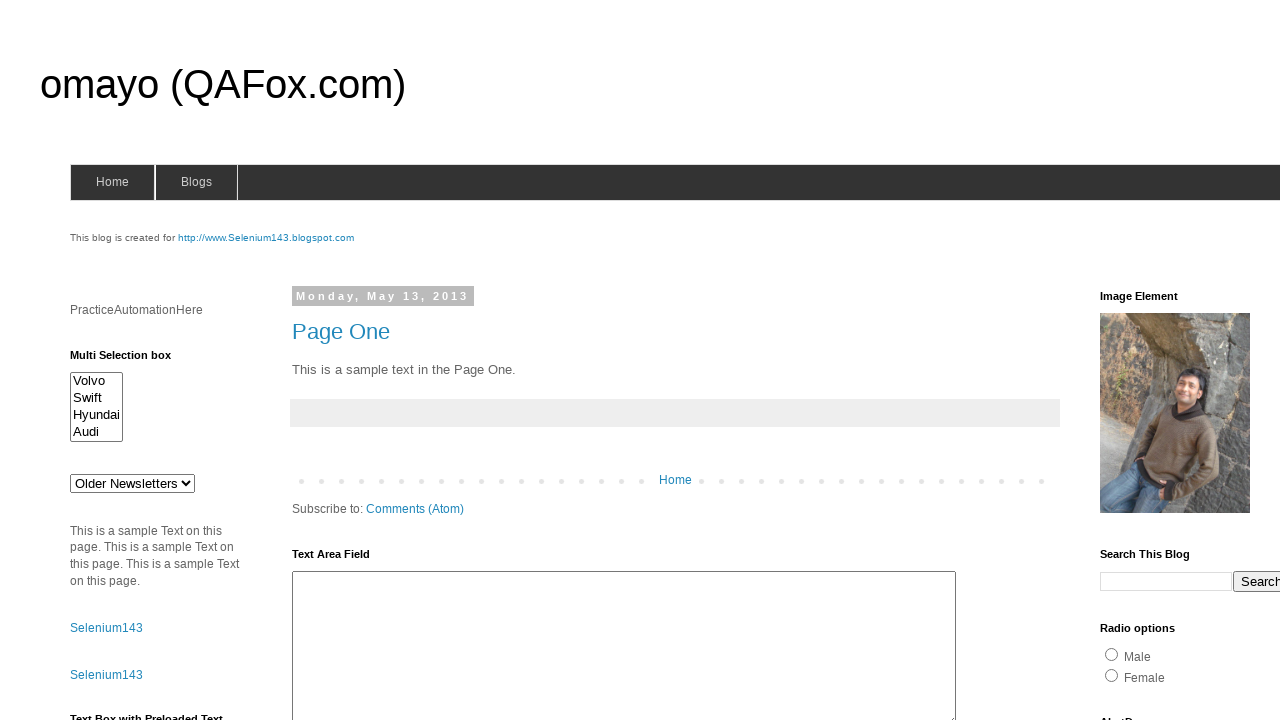

Located footer element with class 'footer-cap-top'
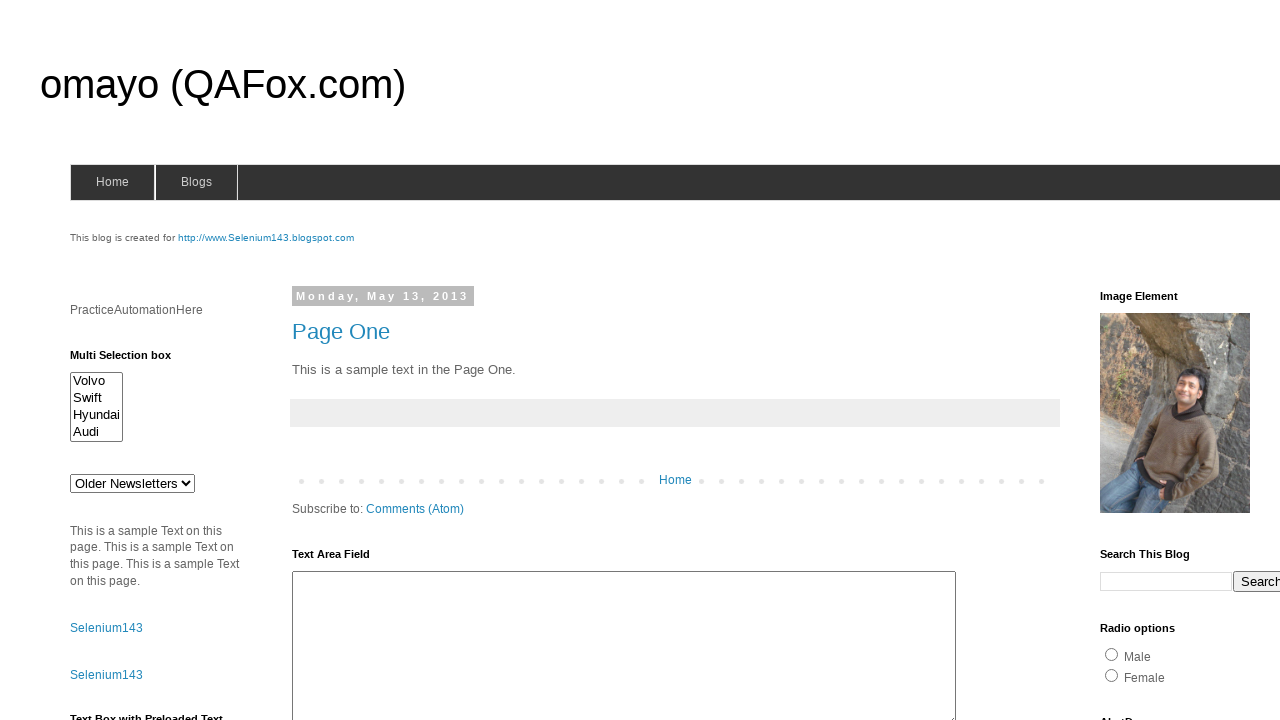

Scrolled footer element into view
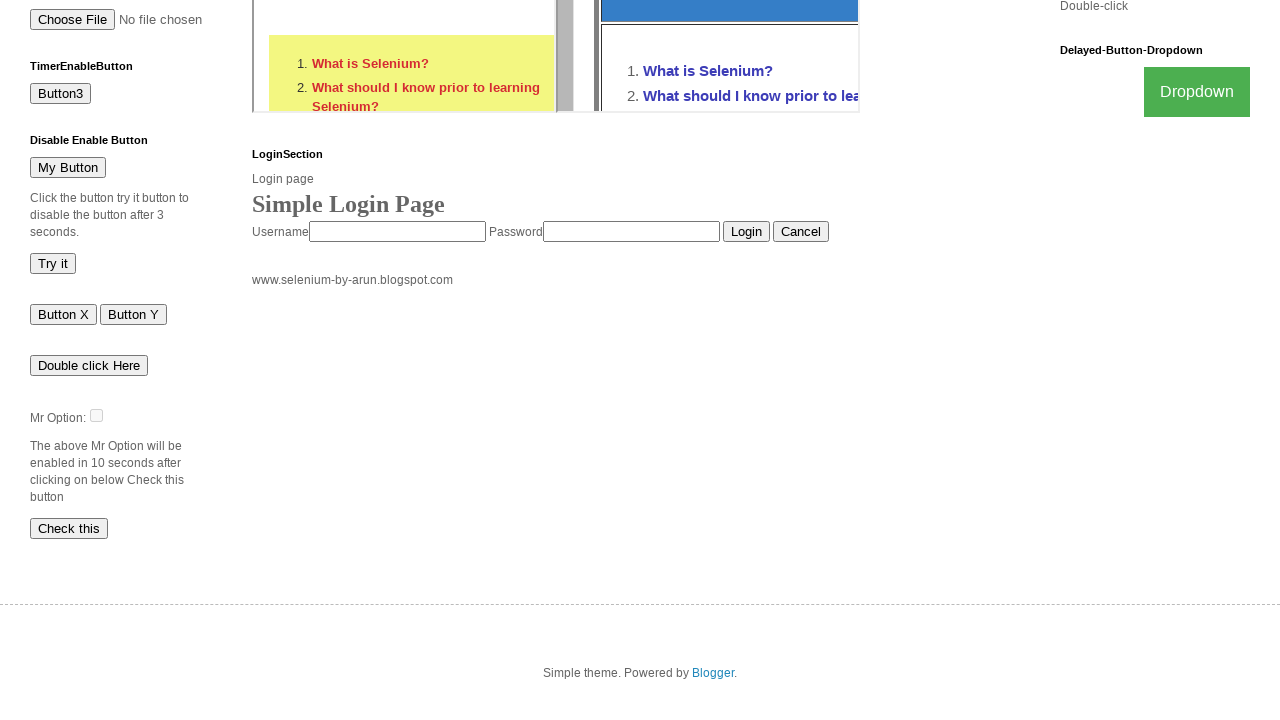

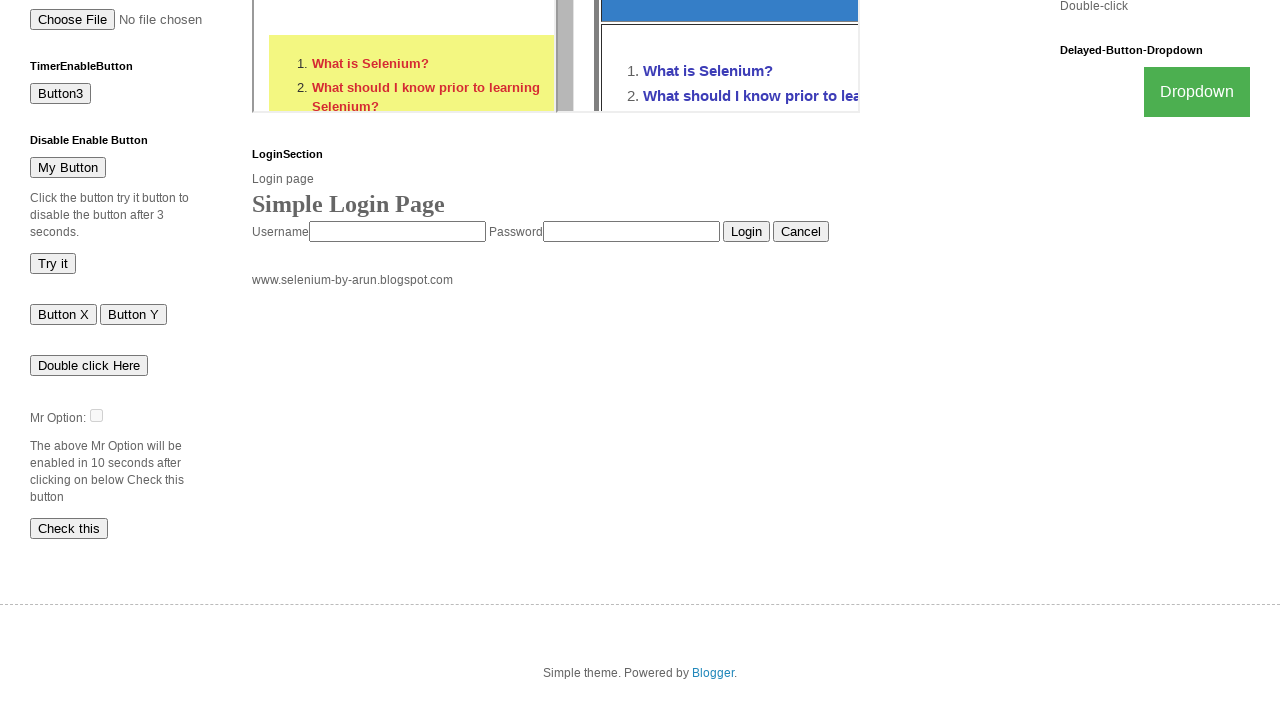